Tests login form behavior with a locked out user account by entering credentials and verifying the "user has been locked out" error message appears

Starting URL: https://www.saucedemo.com/

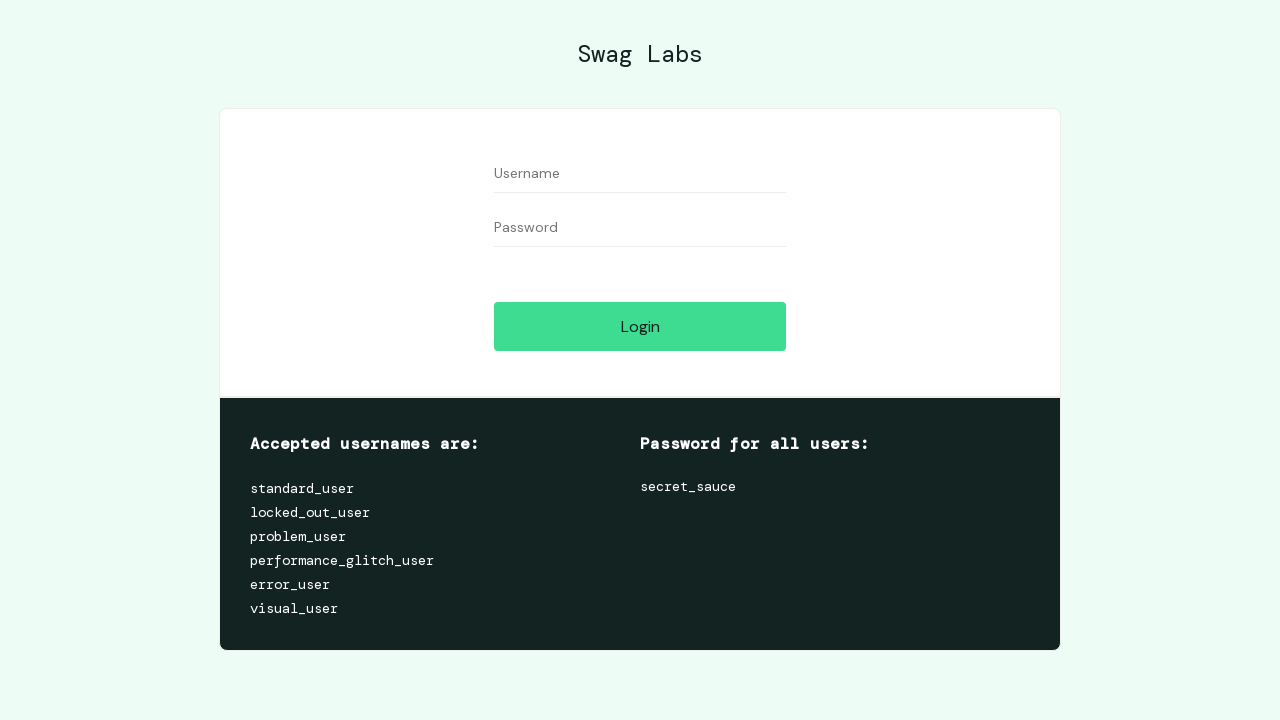

Filled username field with locked out user credentials on #user-name
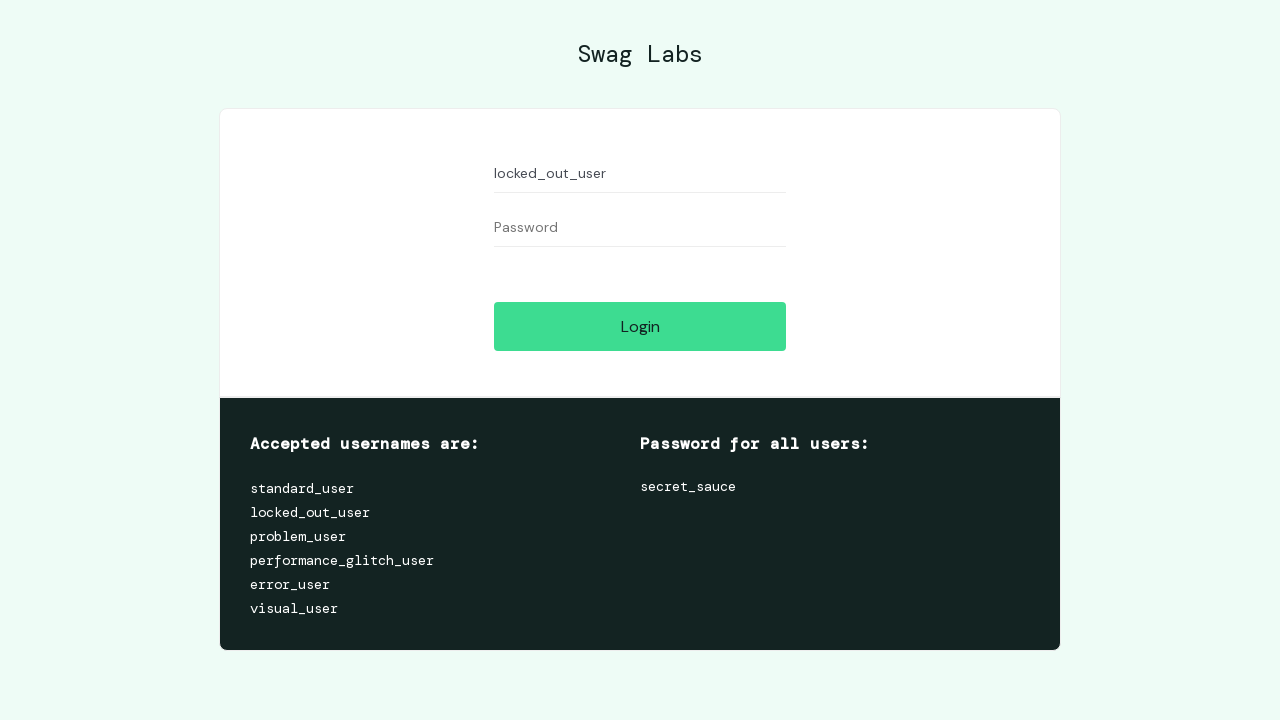

Filled password field with 'secret_sauce' on #password
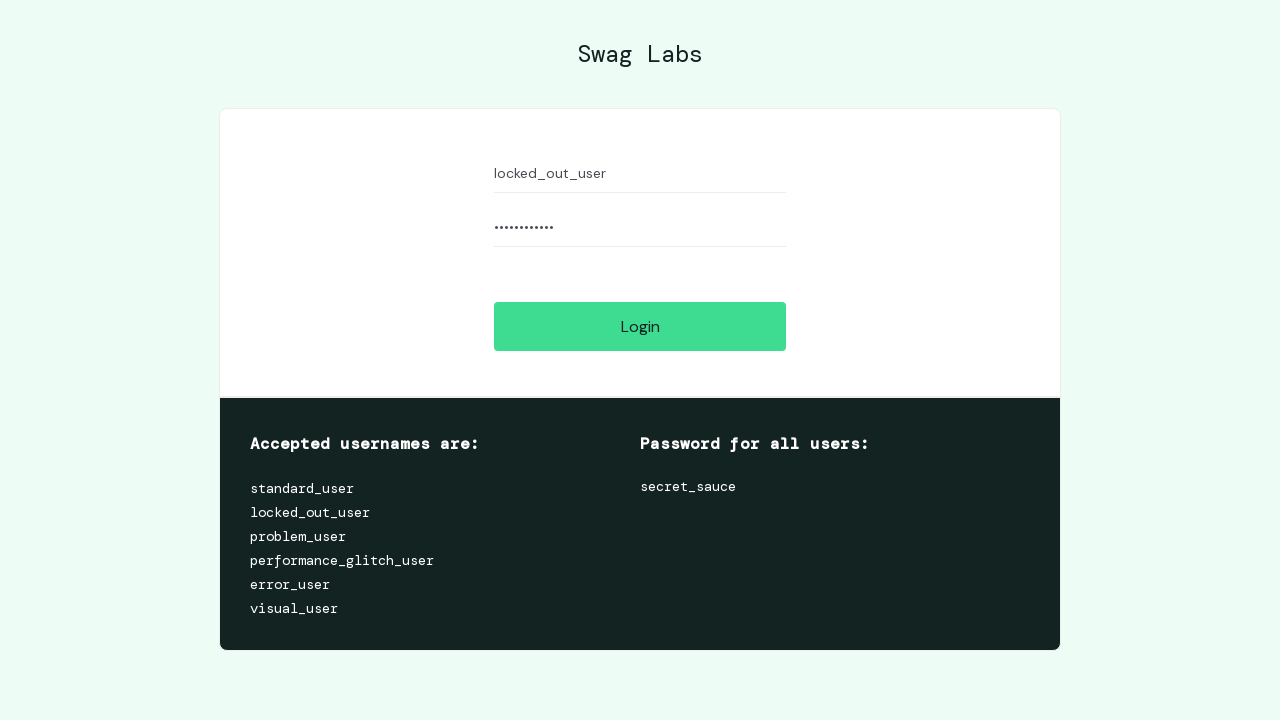

Clicked login button at (640, 326) on #login-button
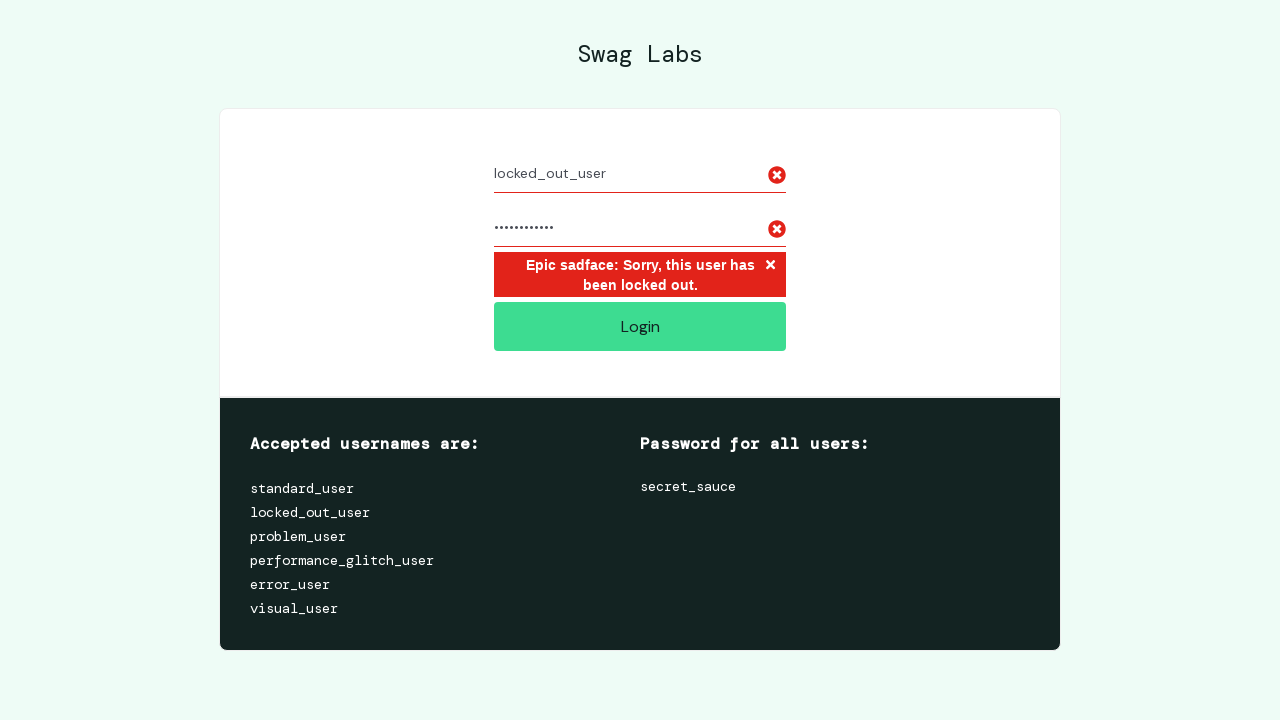

User has been locked out error message appeared
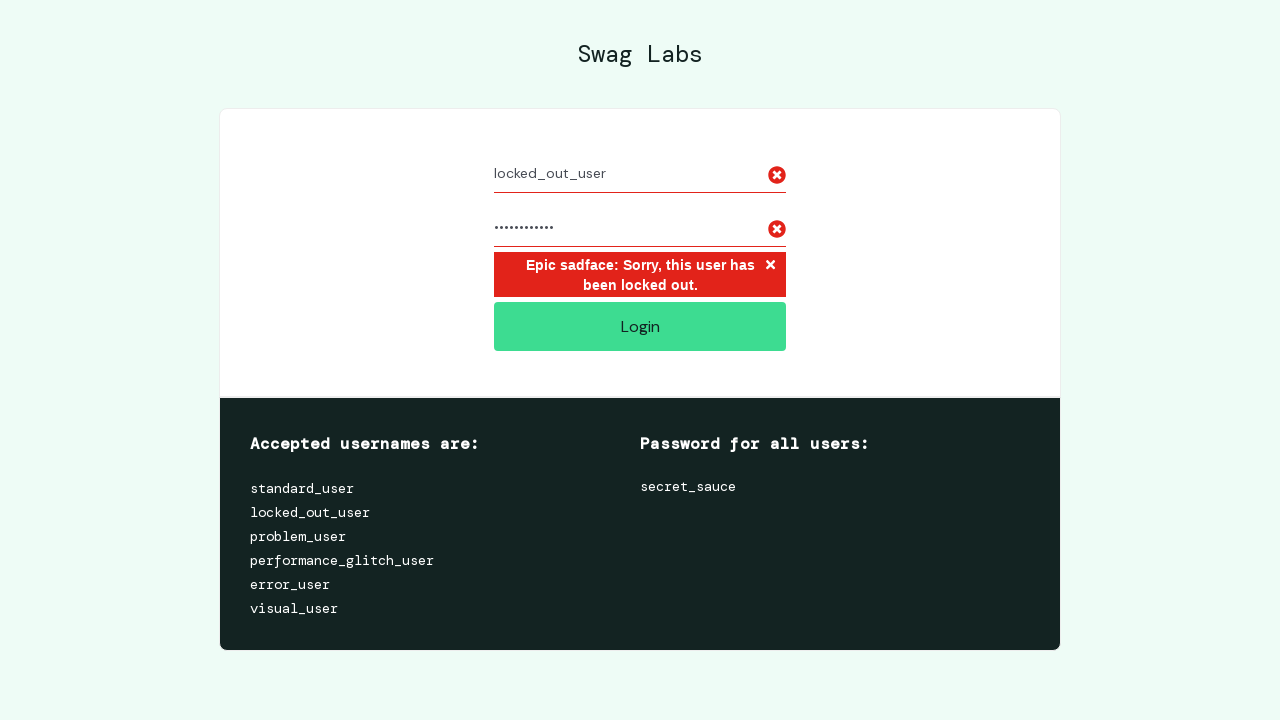

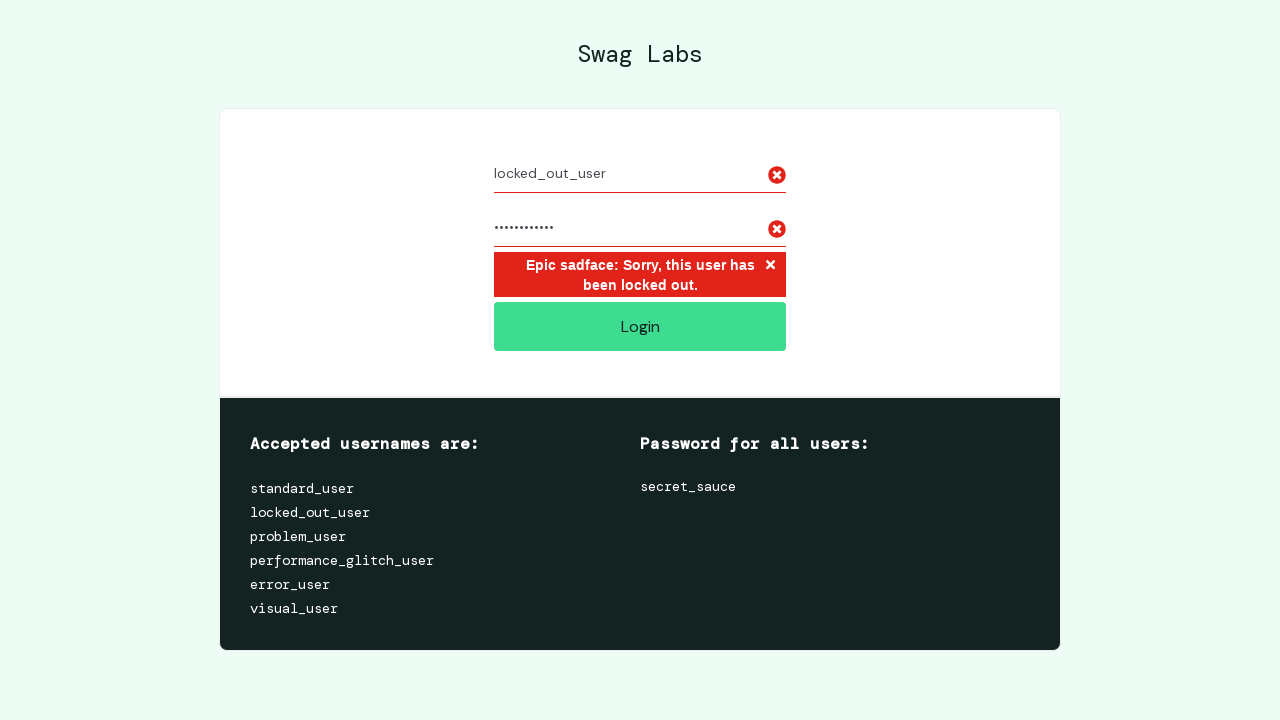